Tests clicking on the "Add to estimate" button on the Google Cloud Pricing Calculator page.

Starting URL: https://cloud.google.com/products/calculator?hl=en

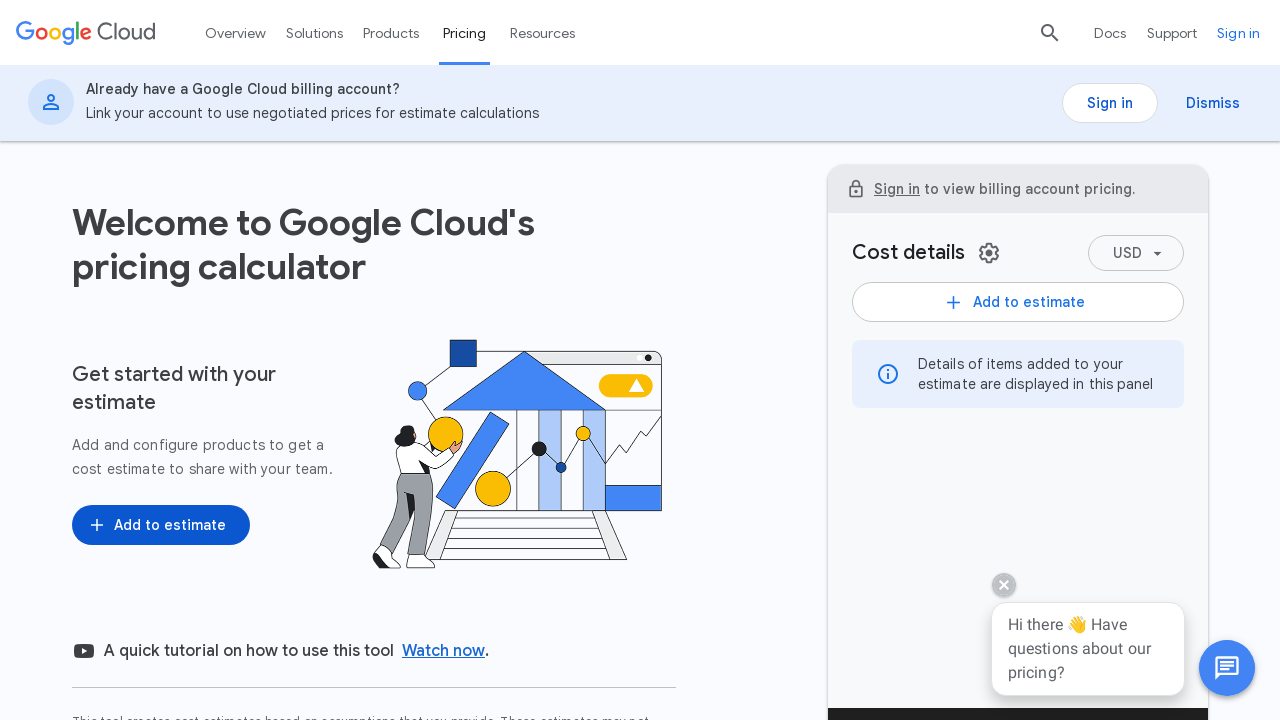

Clicked on the 'Add to estimate' button at (161, 525) on button.UywwFc-LgbsSe
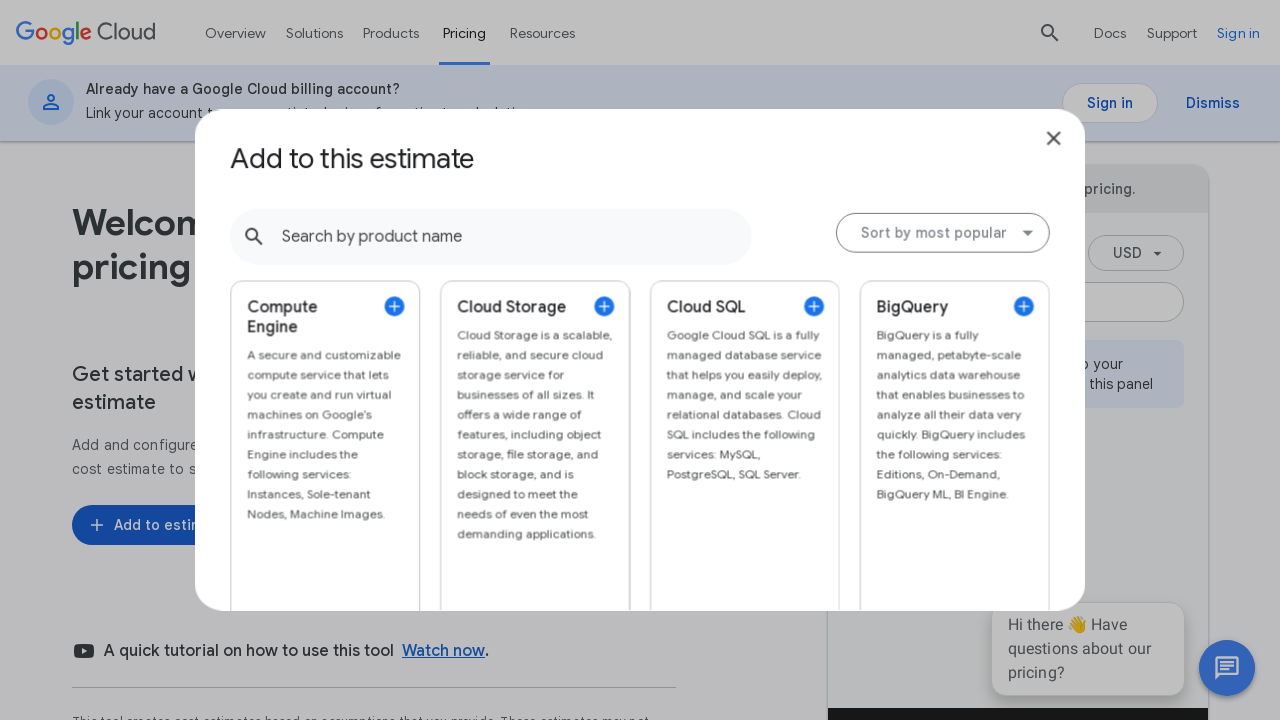

Clicked on the secondary button at (324, 402) on [tabindex="0"][jscontroller="KRZHBd"][role="button"]
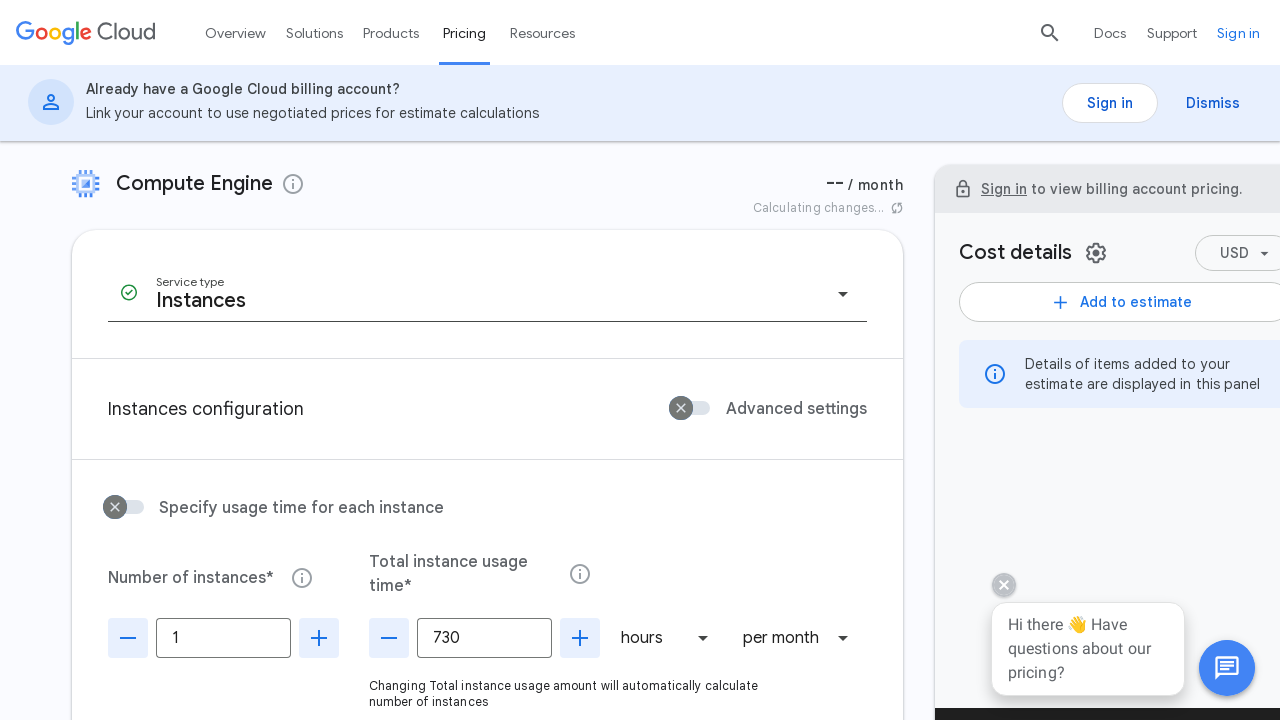

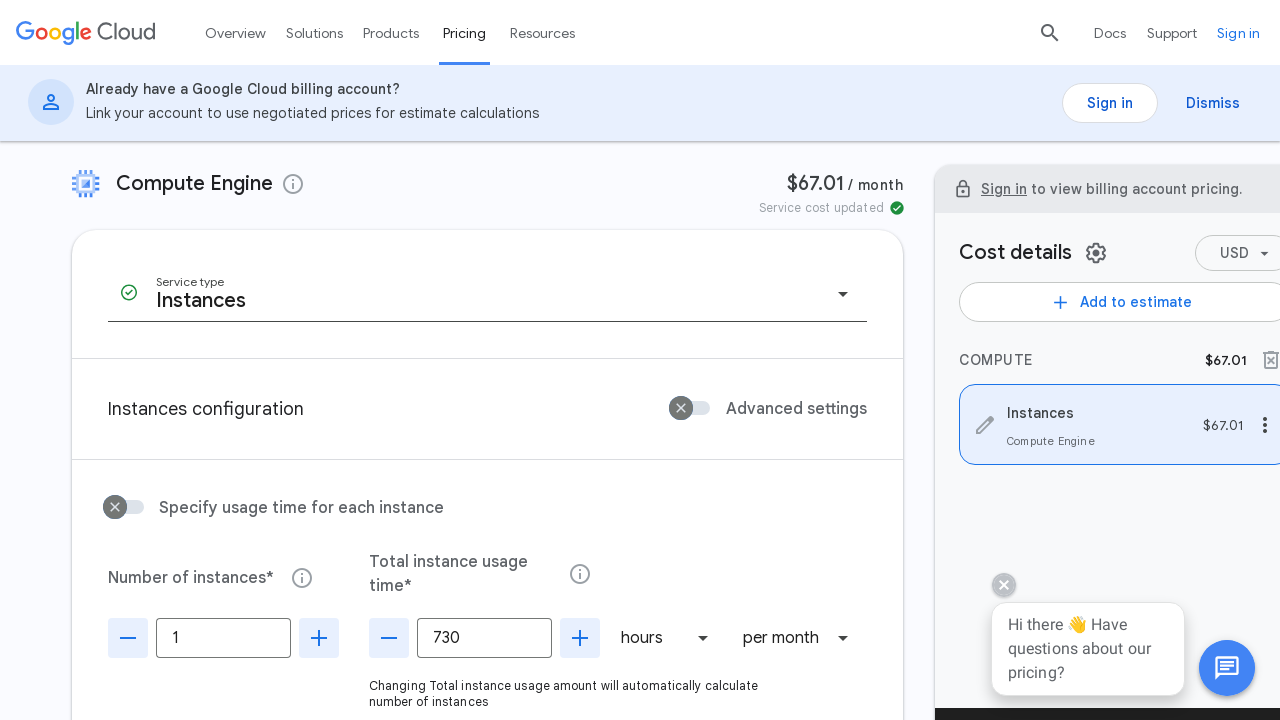